Tests dropdown list handling by switching to an iframe and selecting options from a dropdown using different selection methods (visible text, value, and index)

Starting URL: https://www.w3schools.com/tags/tryit.asp?filename=tryhtml_select

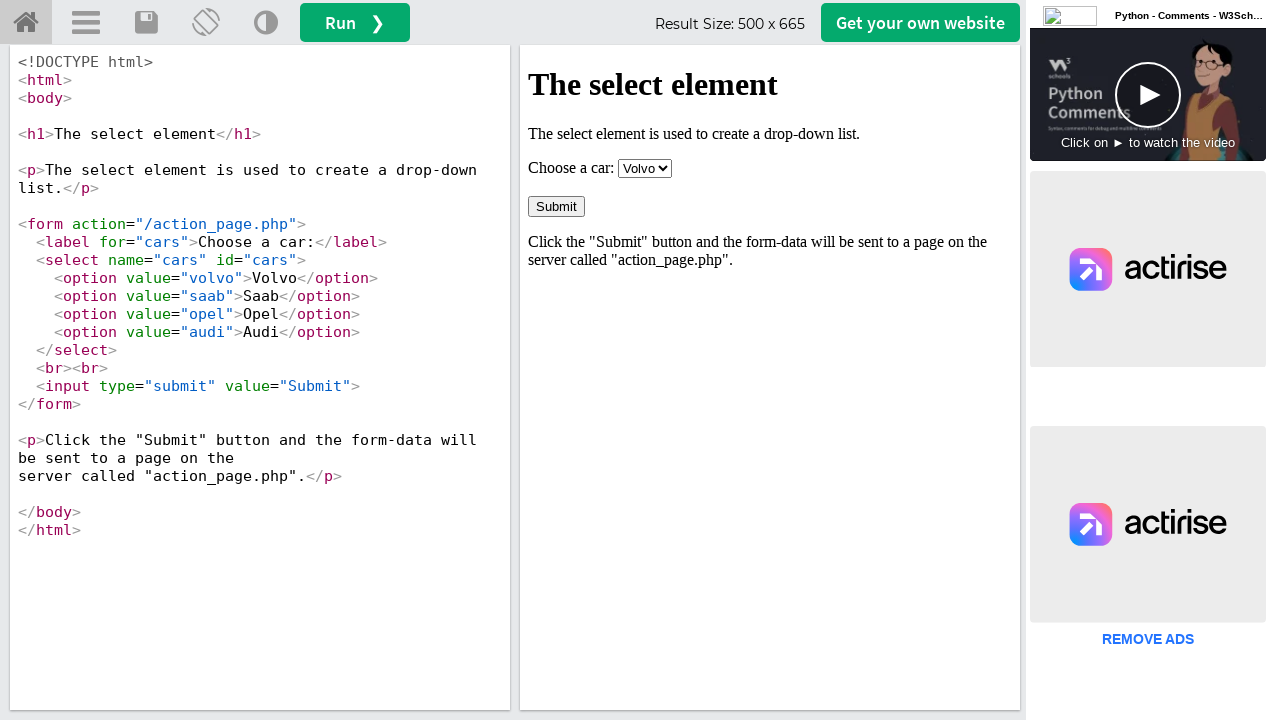

Located iframe with ID 'iframeResult' containing the dropdown
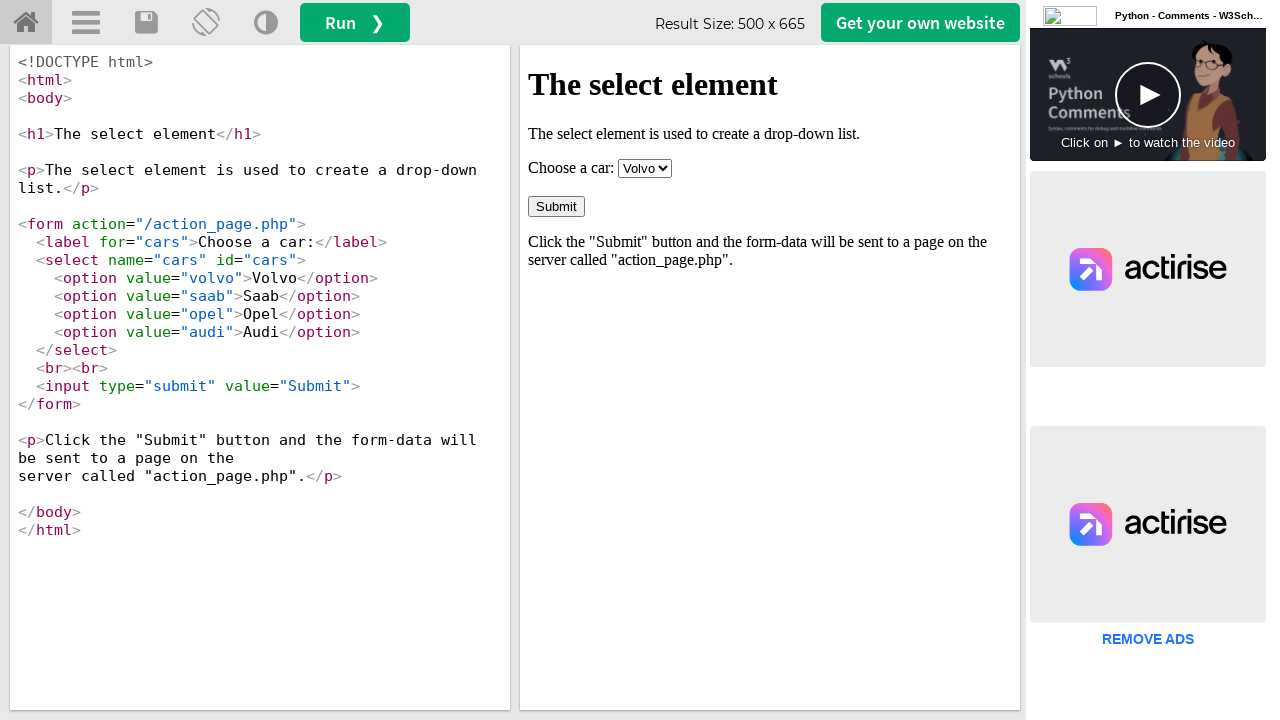

Selected 'Opel' from dropdown by visible text on #iframeResult >> internal:control=enter-frame >> select[name='cars']
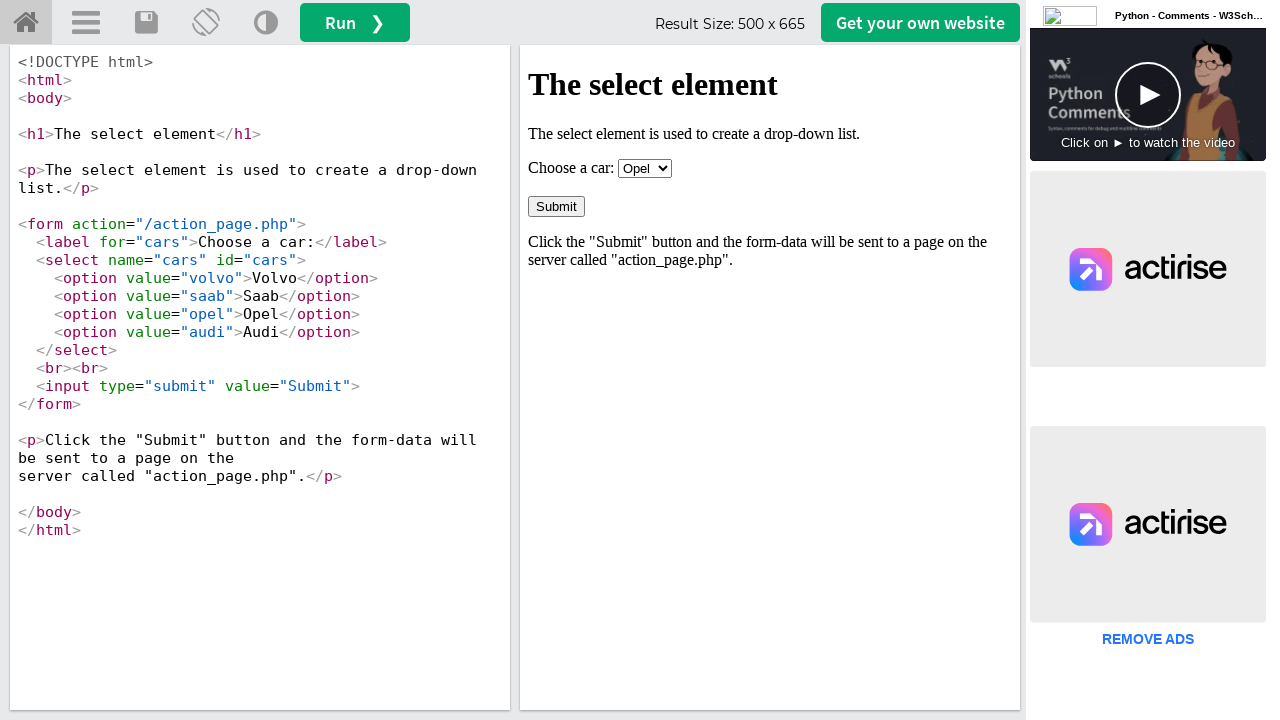

Selected 'Volvo' from dropdown by value attribute on #iframeResult >> internal:control=enter-frame >> select[name='cars']
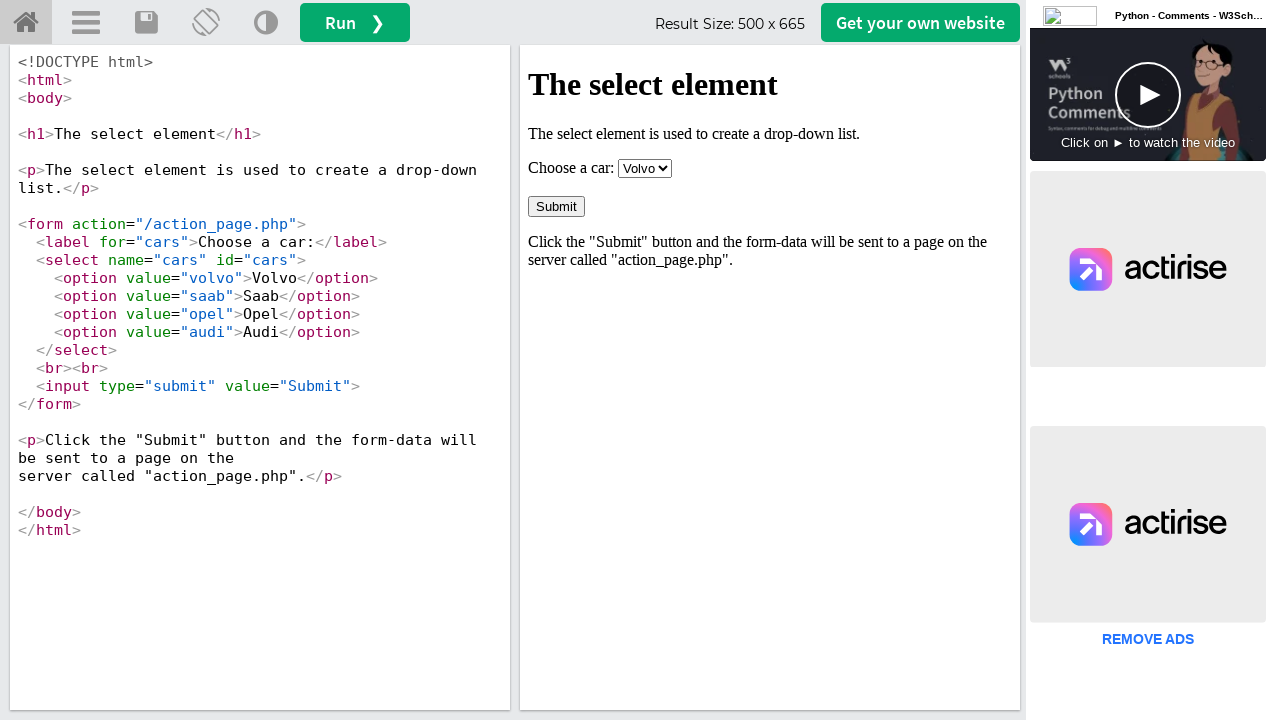

Selected option at index 3 ('Audi') from dropdown on #iframeResult >> internal:control=enter-frame >> select[name='cars']
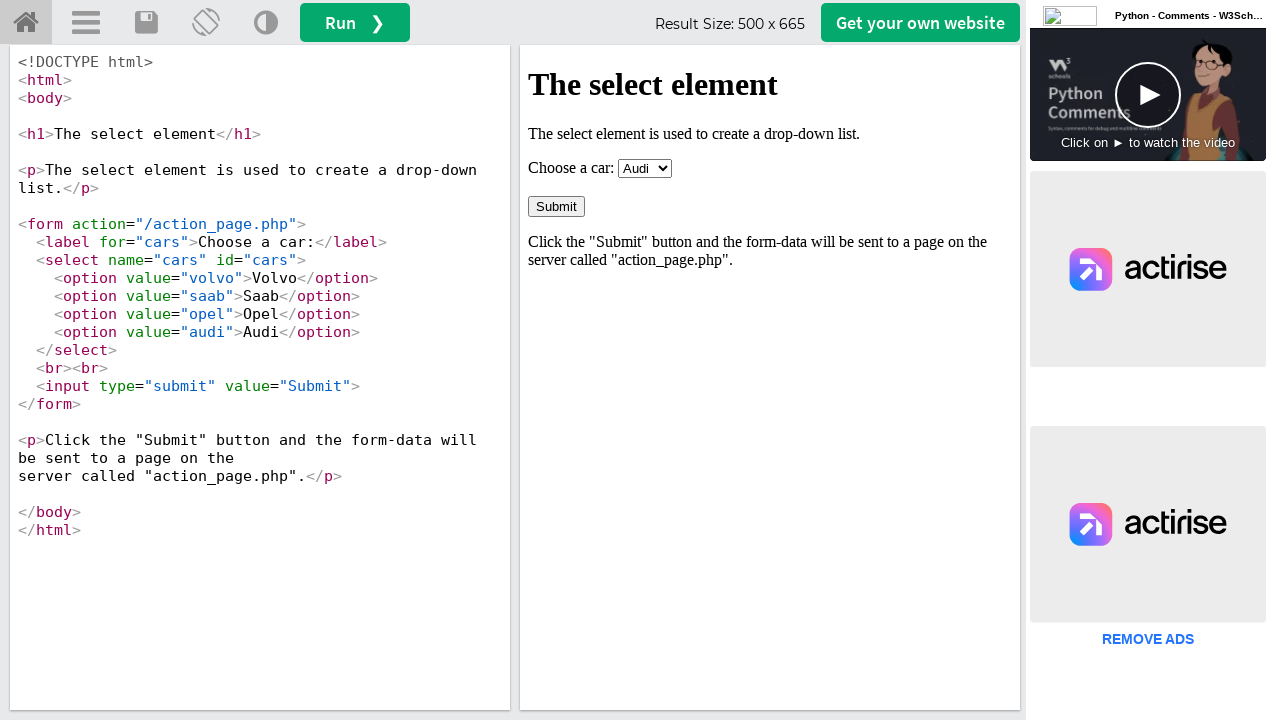

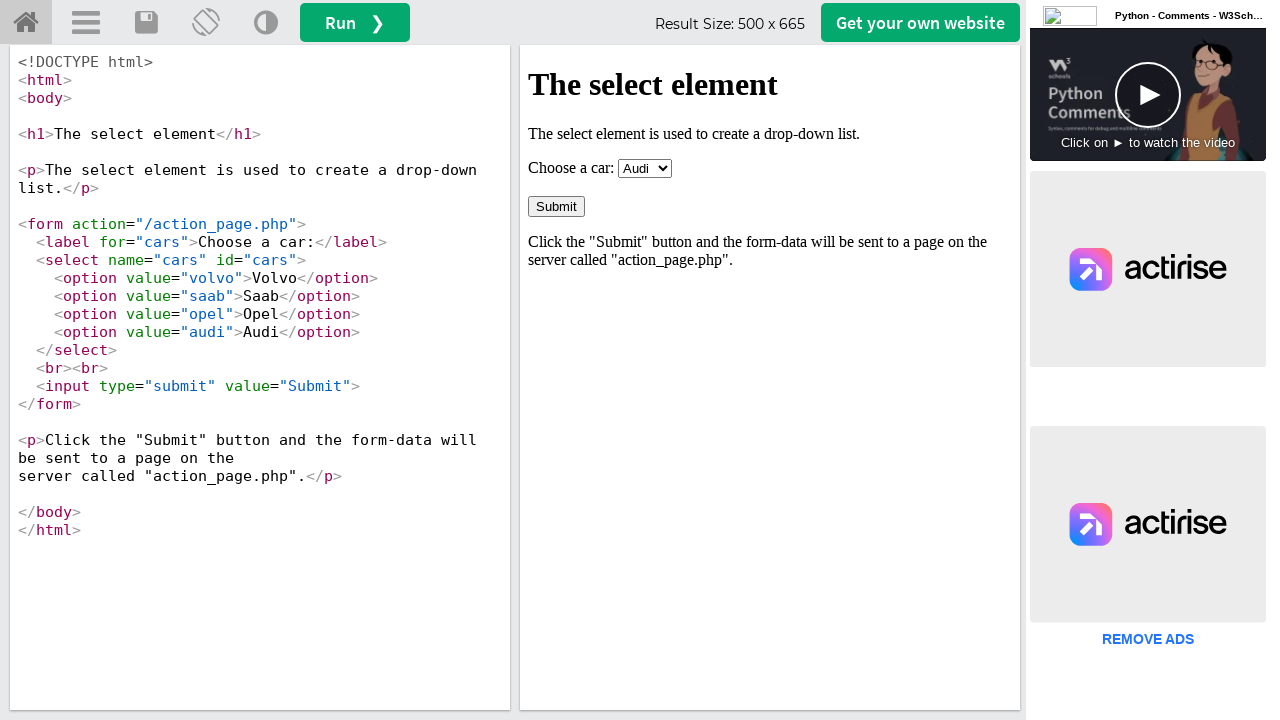